Tests that the Clear completed button displays correct text when items are completed

Starting URL: https://demo.playwright.dev/todomvc

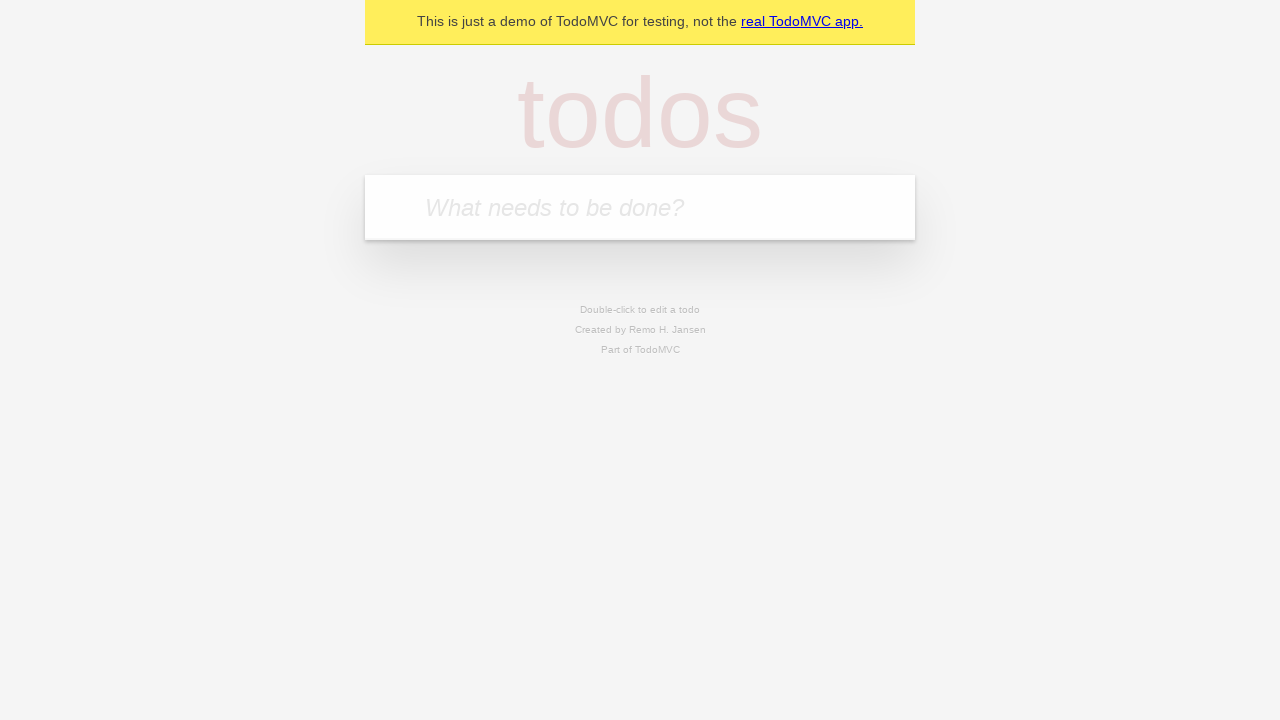

Located the 'What needs to be done?' input field
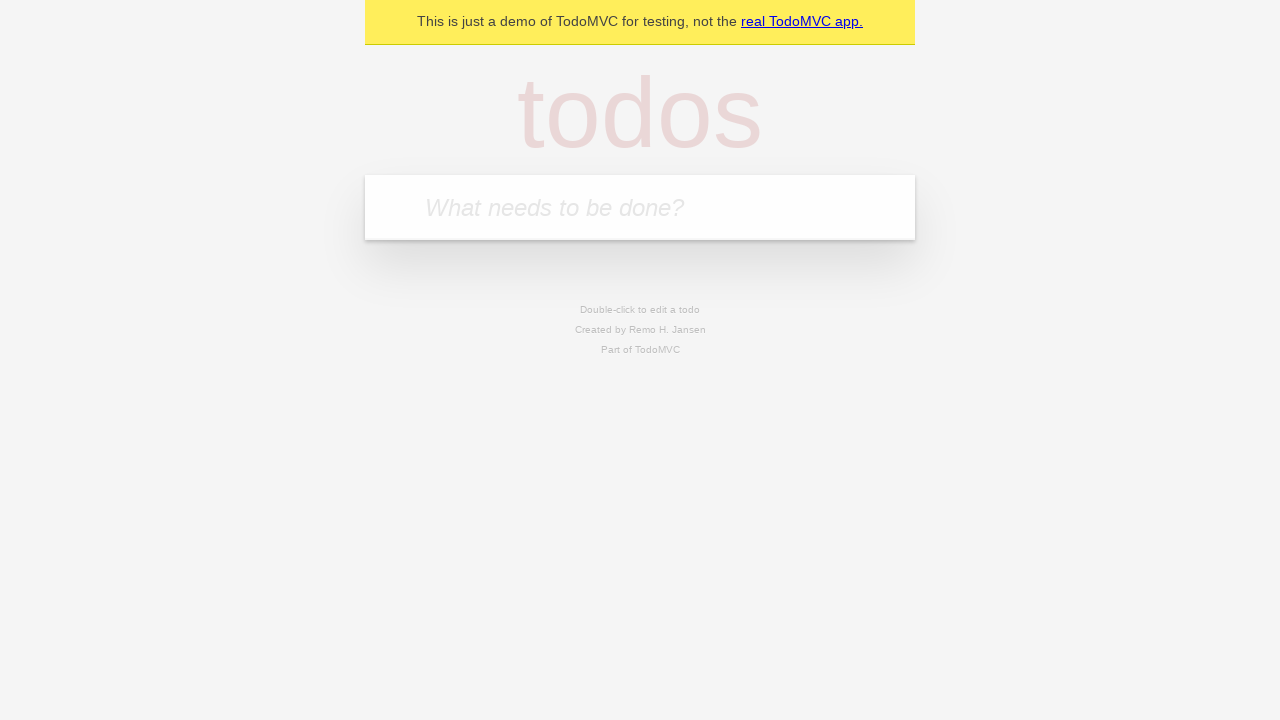

Filled todo input with 'buy some cheese' on internal:attr=[placeholder="What needs to be done?"i]
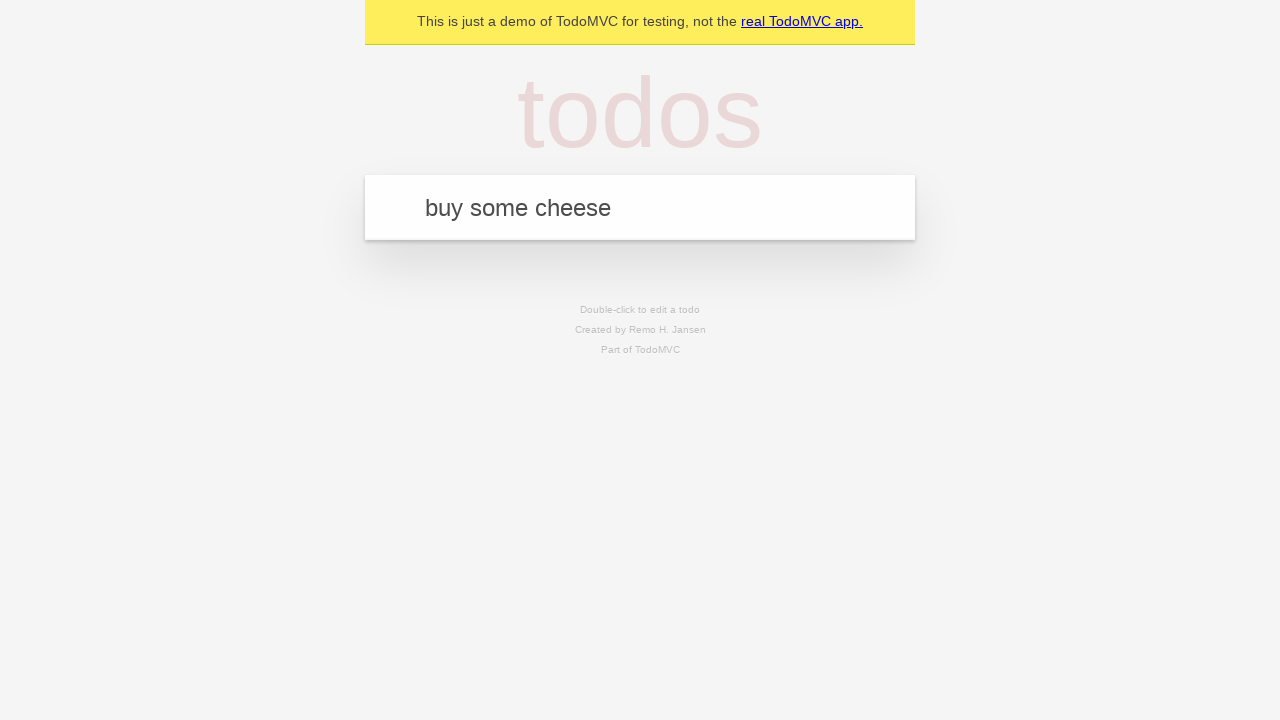

Pressed Enter to add 'buy some cheese' to the todo list on internal:attr=[placeholder="What needs to be done?"i]
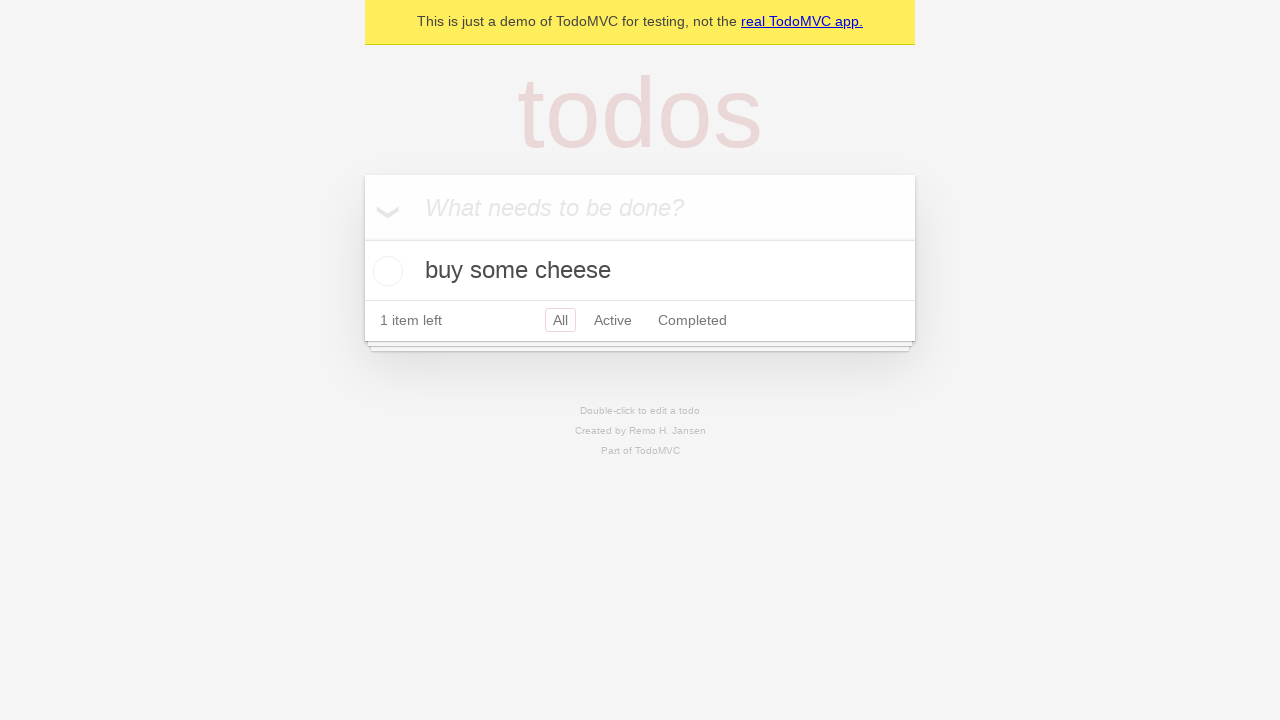

Filled todo input with 'feed the cat' on internal:attr=[placeholder="What needs to be done?"i]
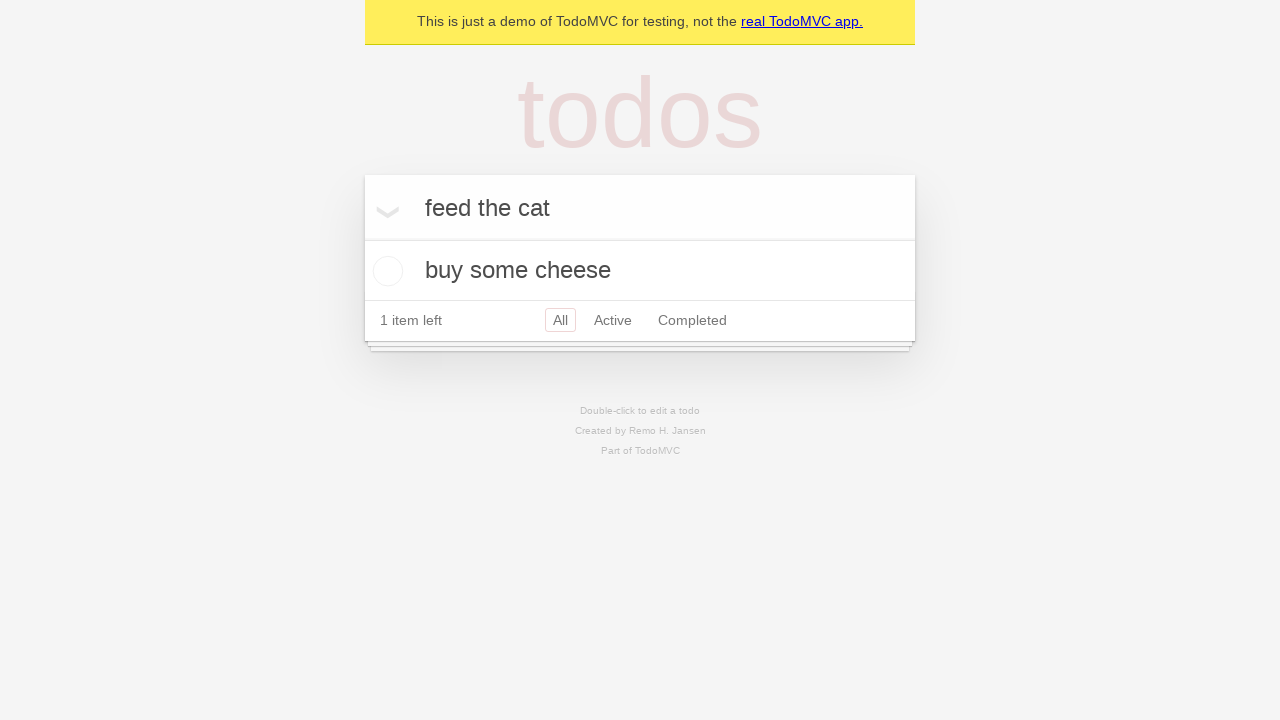

Pressed Enter to add 'feed the cat' to the todo list on internal:attr=[placeholder="What needs to be done?"i]
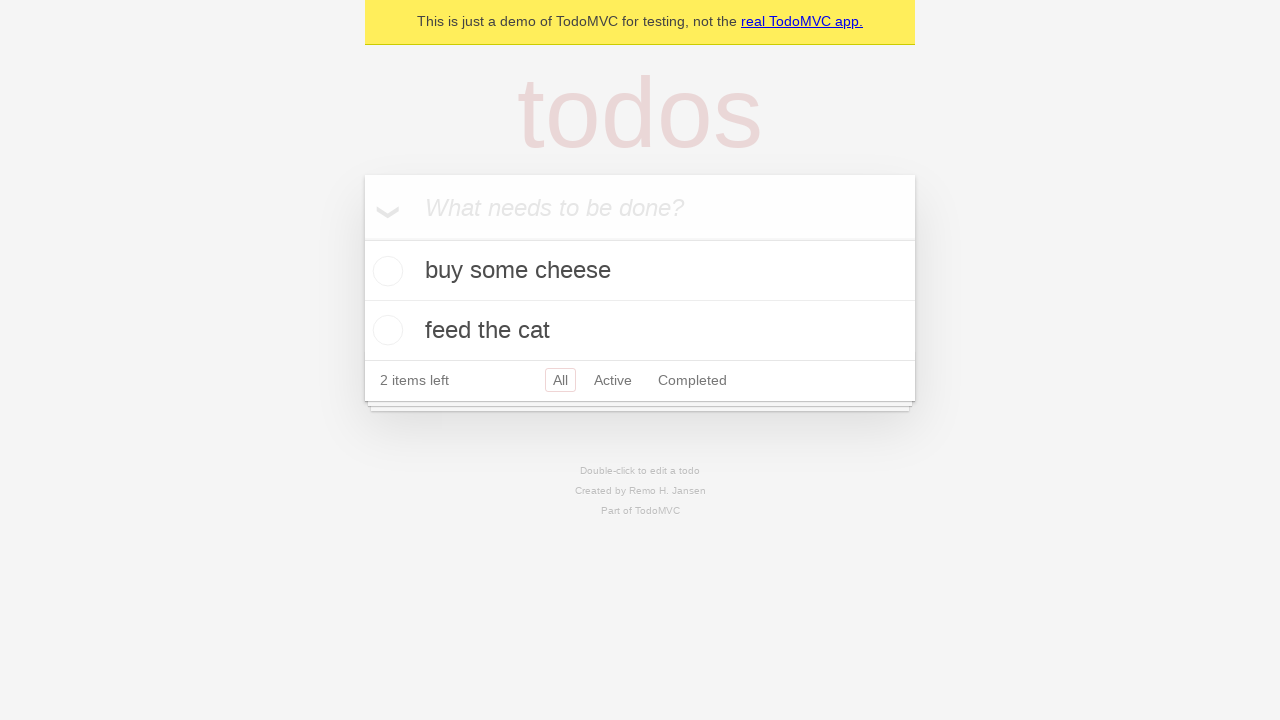

Filled todo input with 'book a doctors appointment' on internal:attr=[placeholder="What needs to be done?"i]
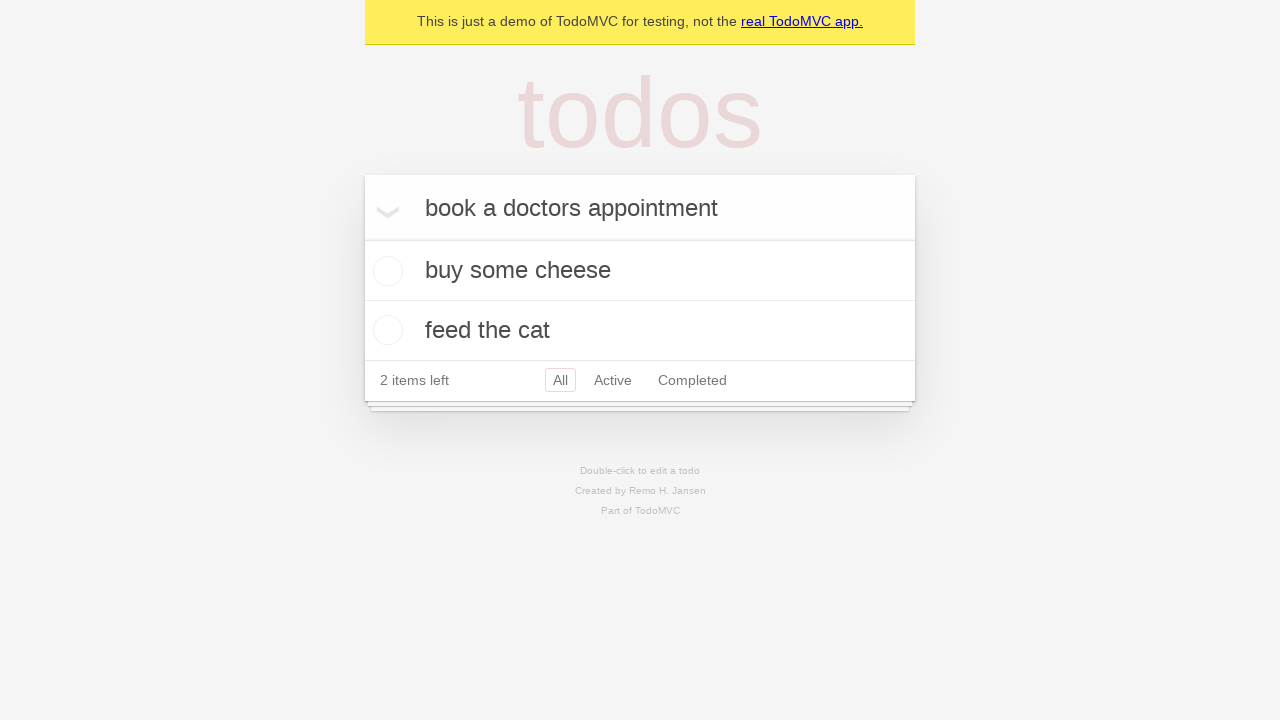

Pressed Enter to add 'book a doctors appointment' to the todo list on internal:attr=[placeholder="What needs to be done?"i]
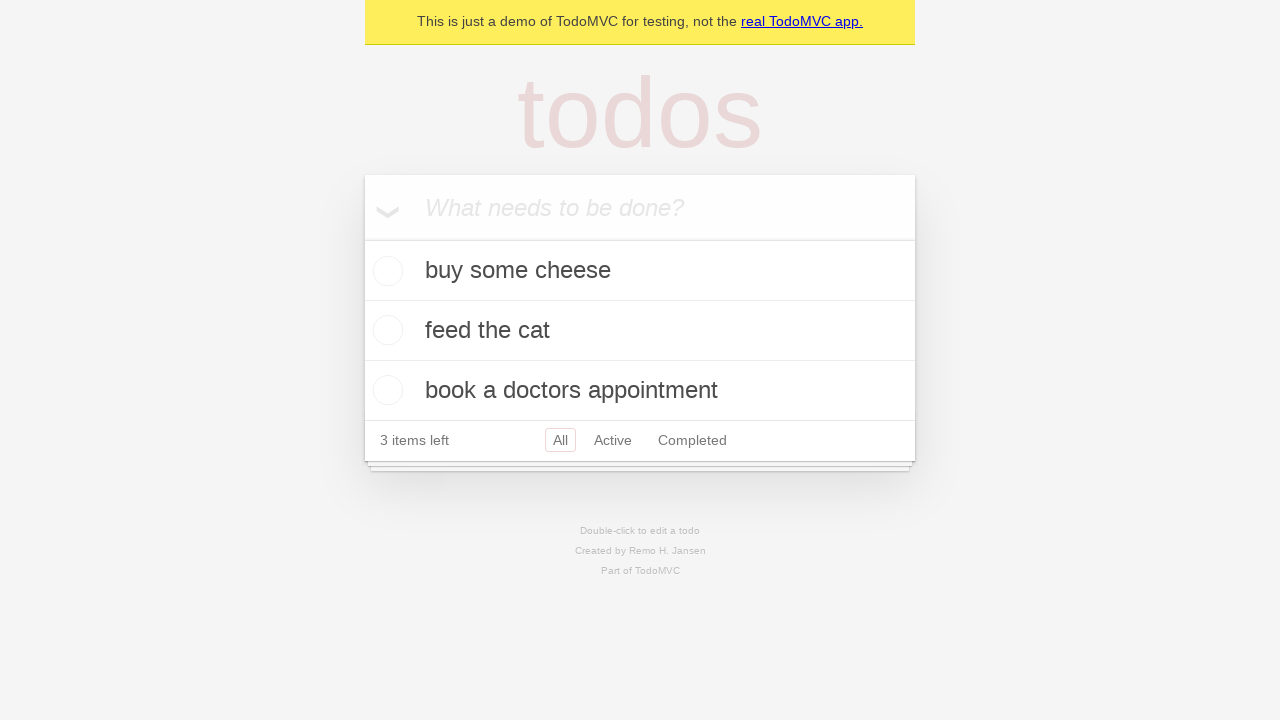

Checked the first todo item as completed at (385, 271) on .todo-list li .toggle >> nth=0
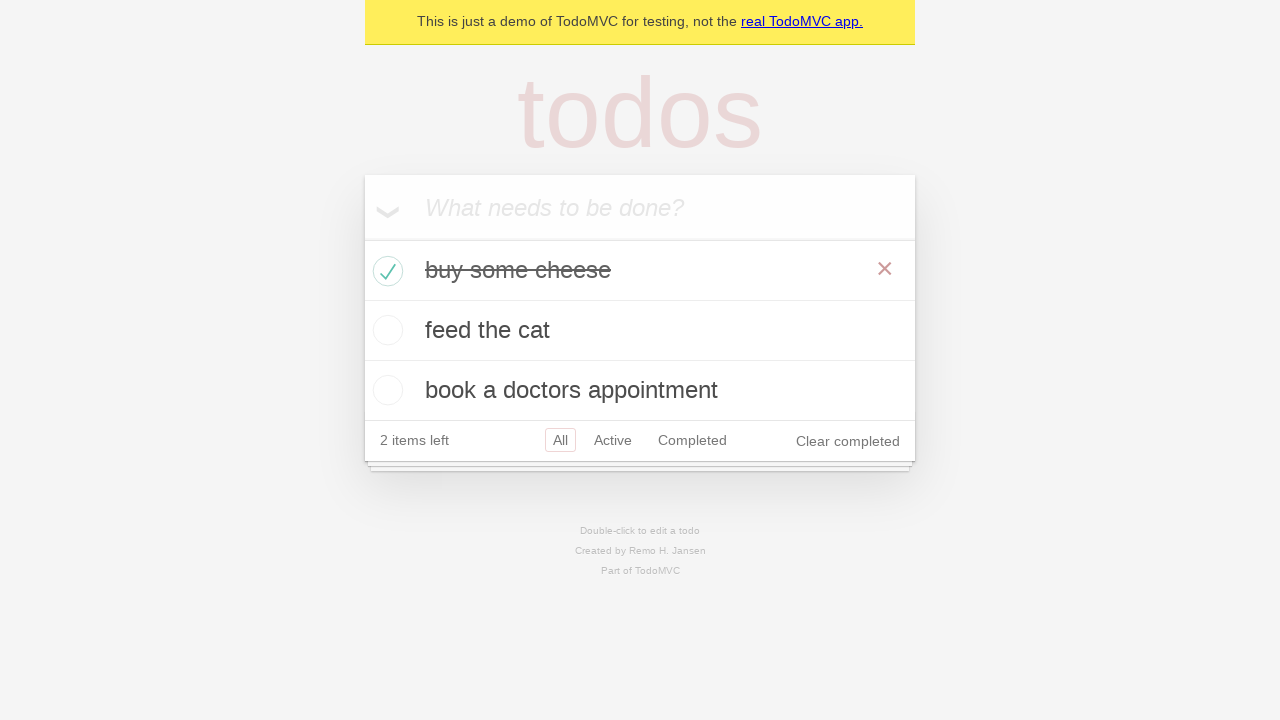

Clear completed button appeared after marking item as complete
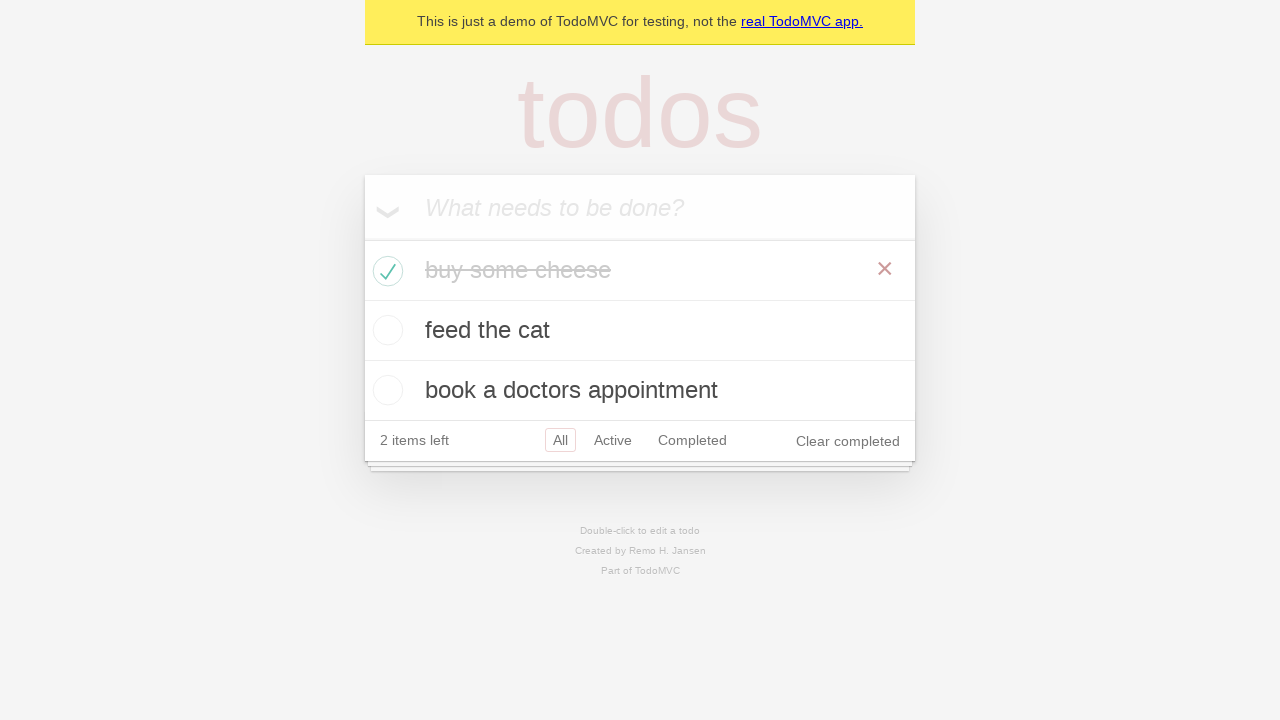

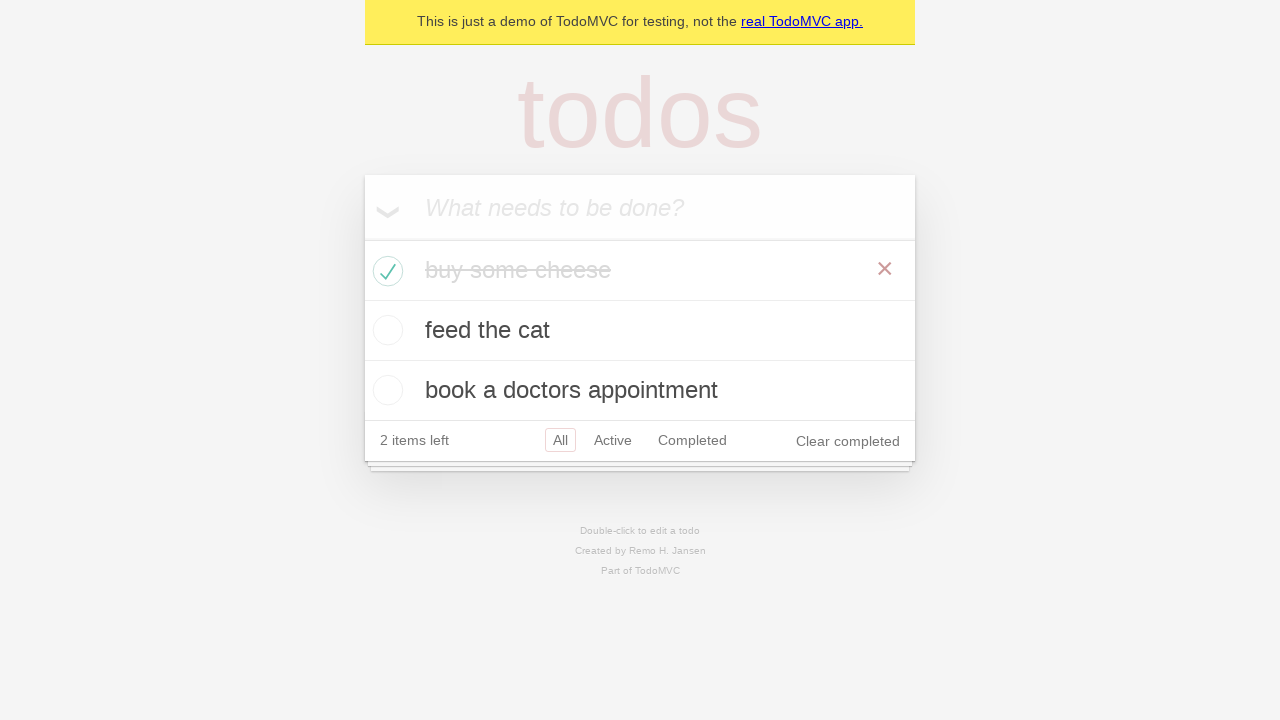